Tests selecting a specific date from the date picker on OANDA currency converter by clicking the date input and selecting a day.

Starting URL: https://www.oanda.com/currency-converter/en/?from=EUR&to=USD&amount=1

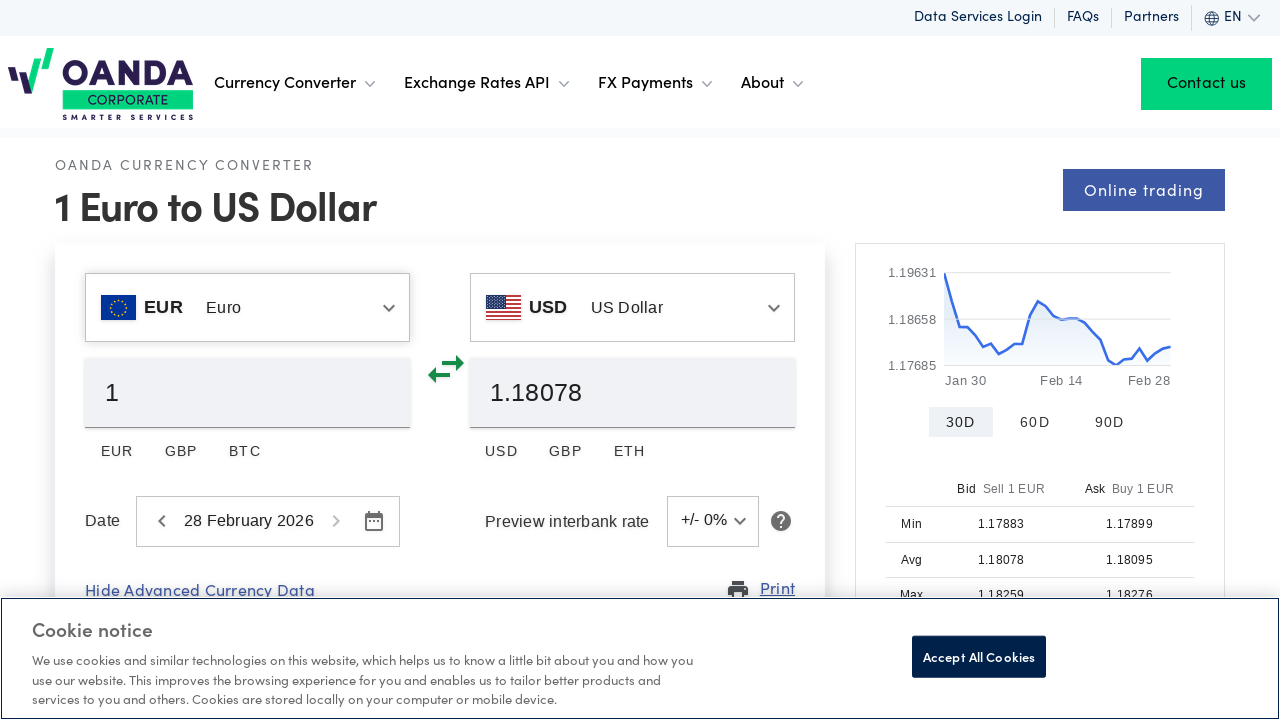

Date input field loaded on OANDA currency converter
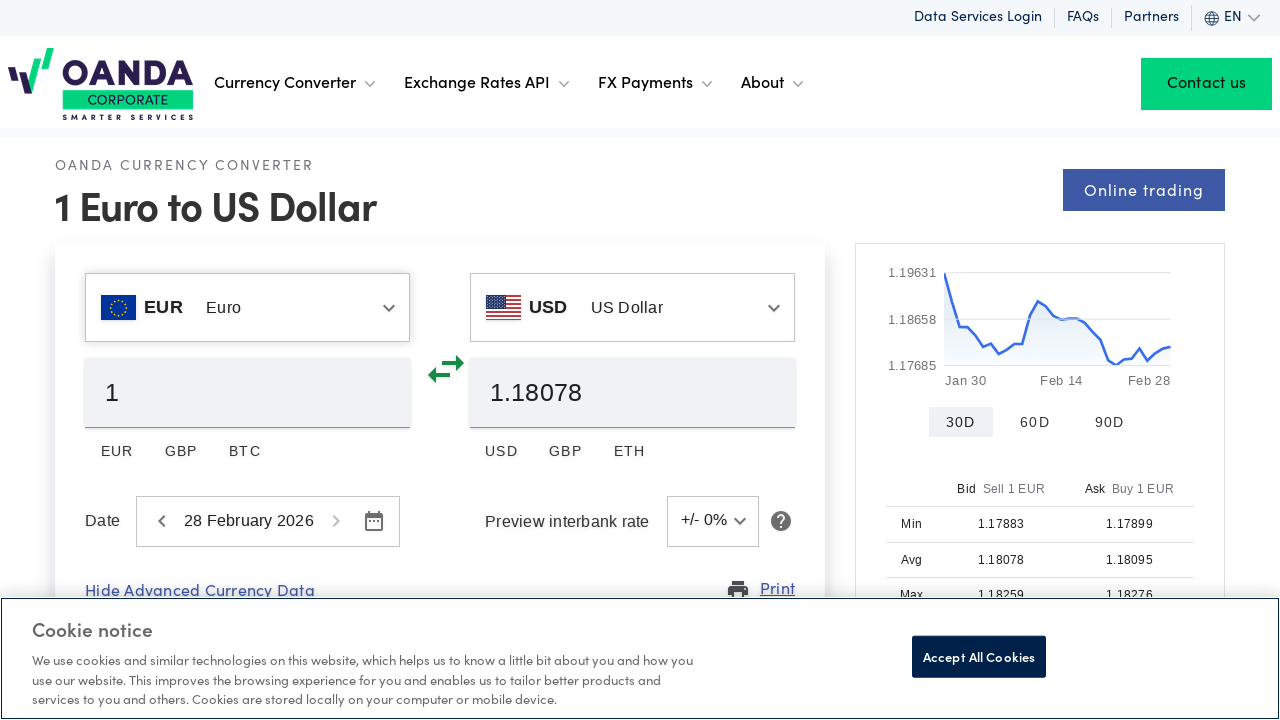

Clicked date input to open the date picker at (268, 521) on div.react-datepicker__input-container div.MuiOutlinedInput-adornedEnd
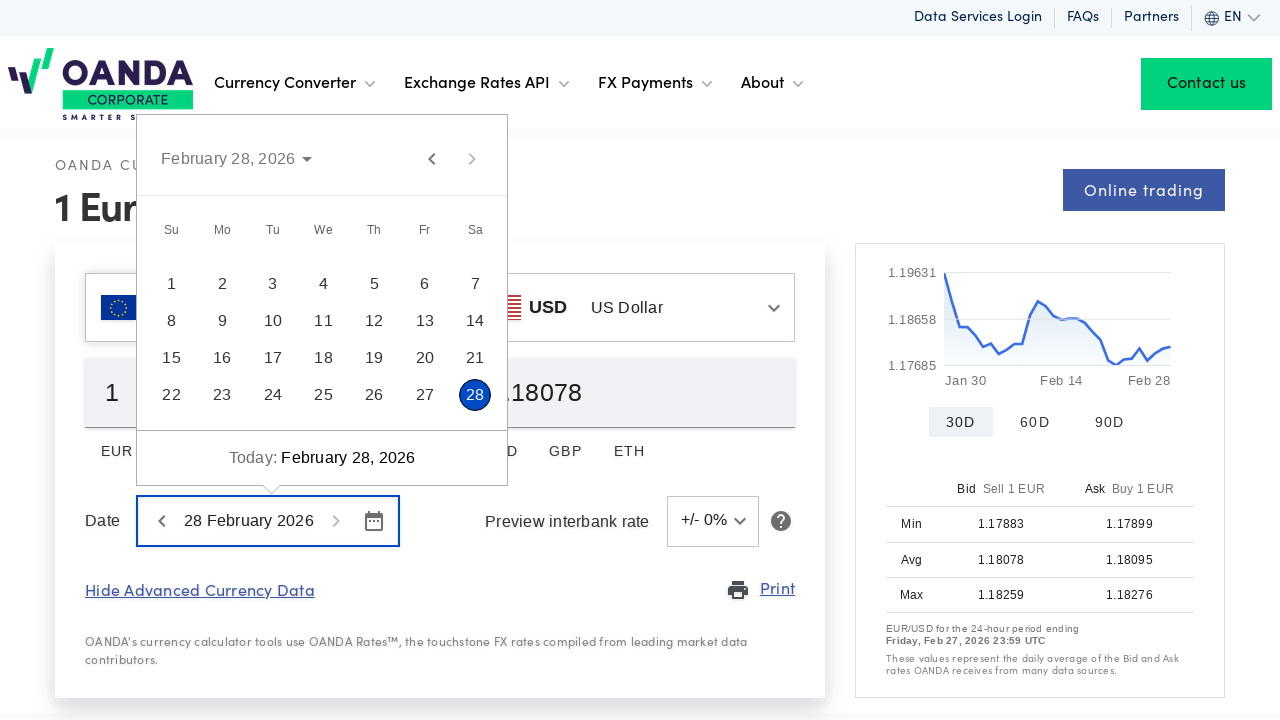

Date picker month container appeared
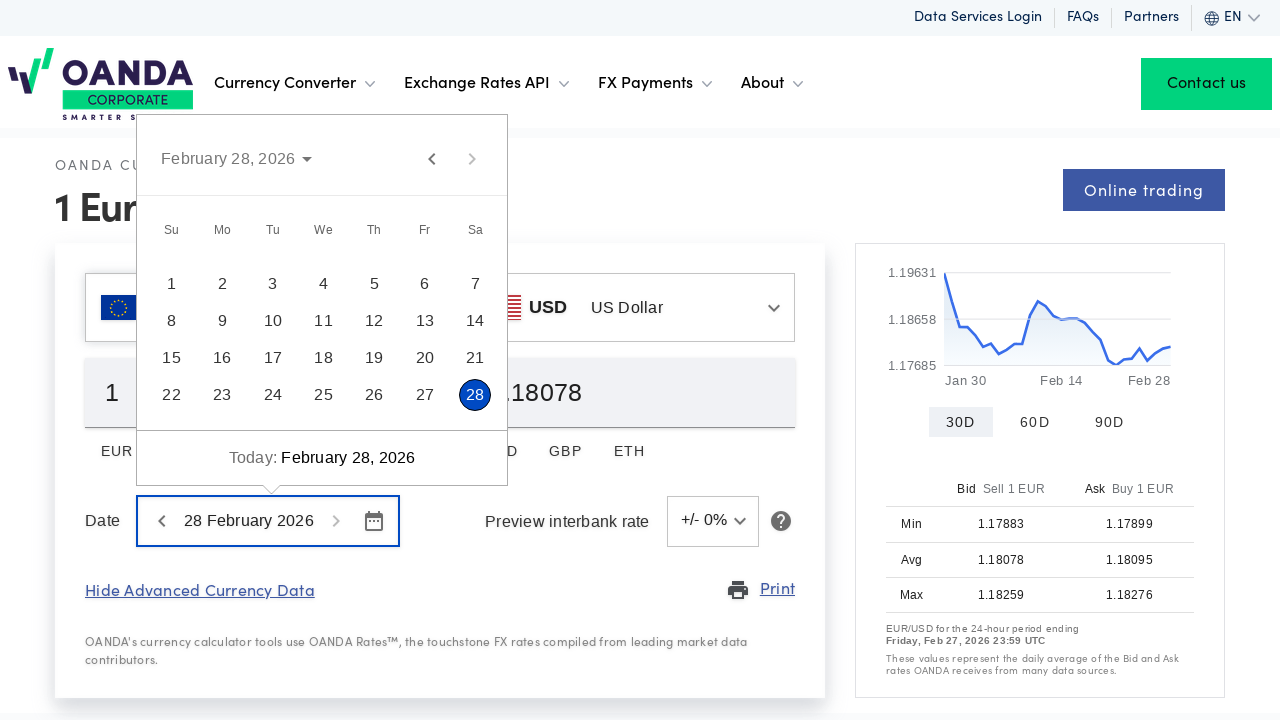

Selected day 4 from the date picker at (324, 284) on div.react-datepicker__month-container div.react-datepicker__day--004
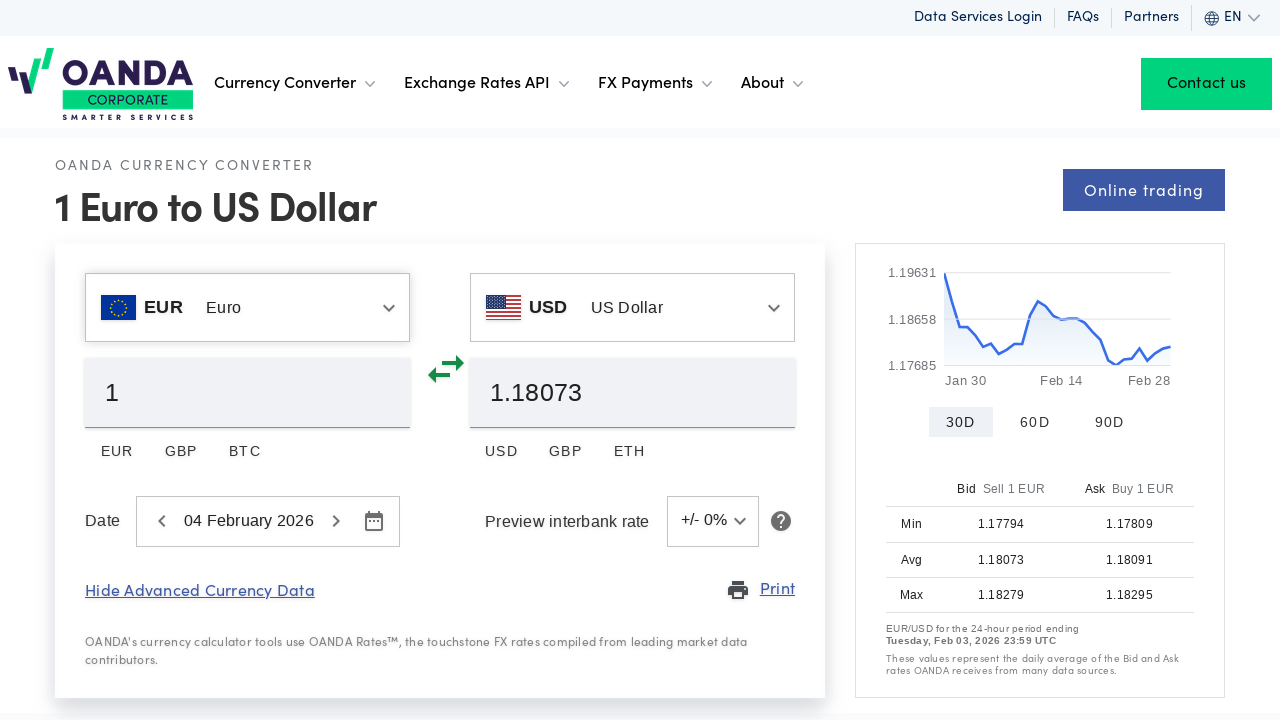

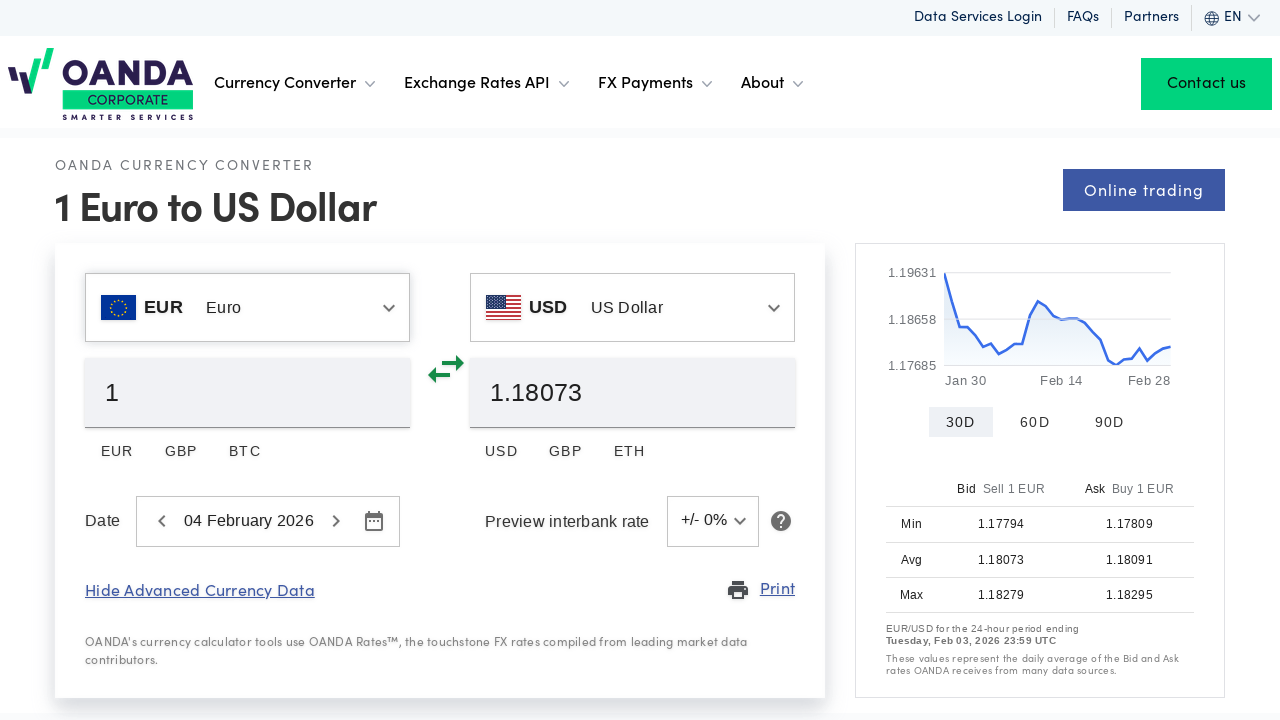